Tests keyboard interaction by pressing PAGE_DOWN key twice to scroll down the page using Actions class functionality

Starting URL: https://thetestingacademy.com/

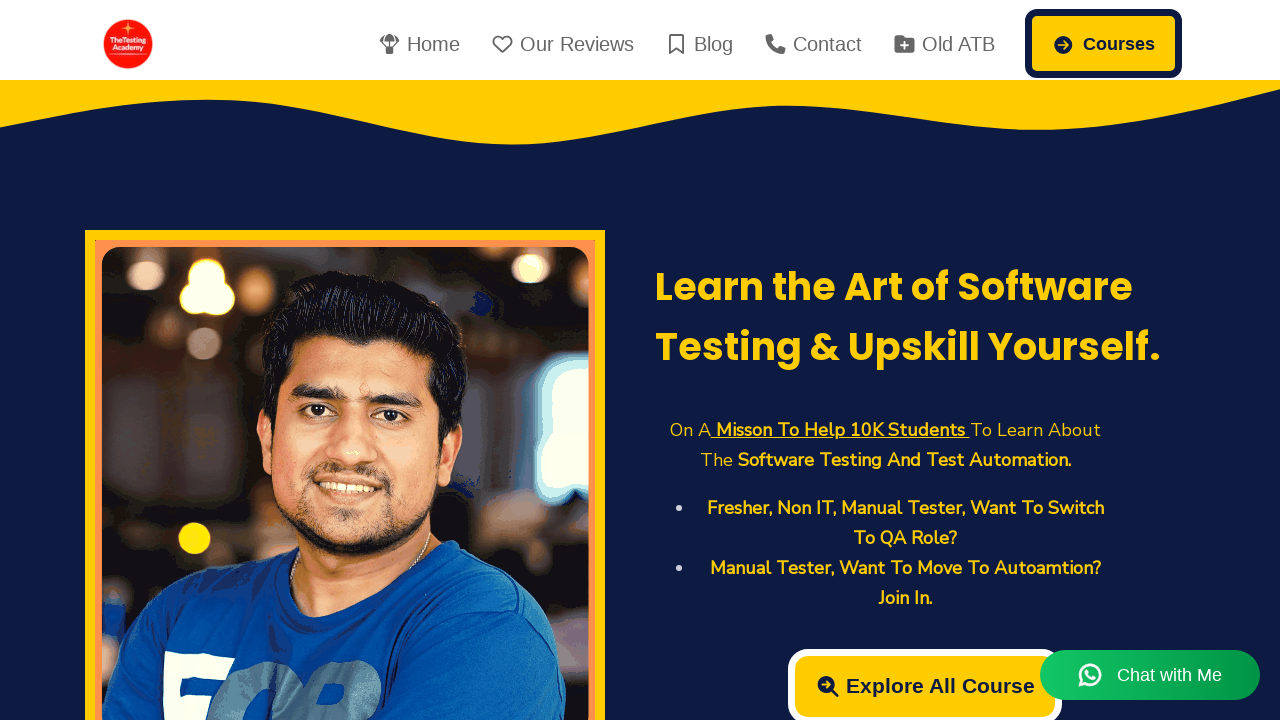

Navigated to https://thetestingacademy.com/
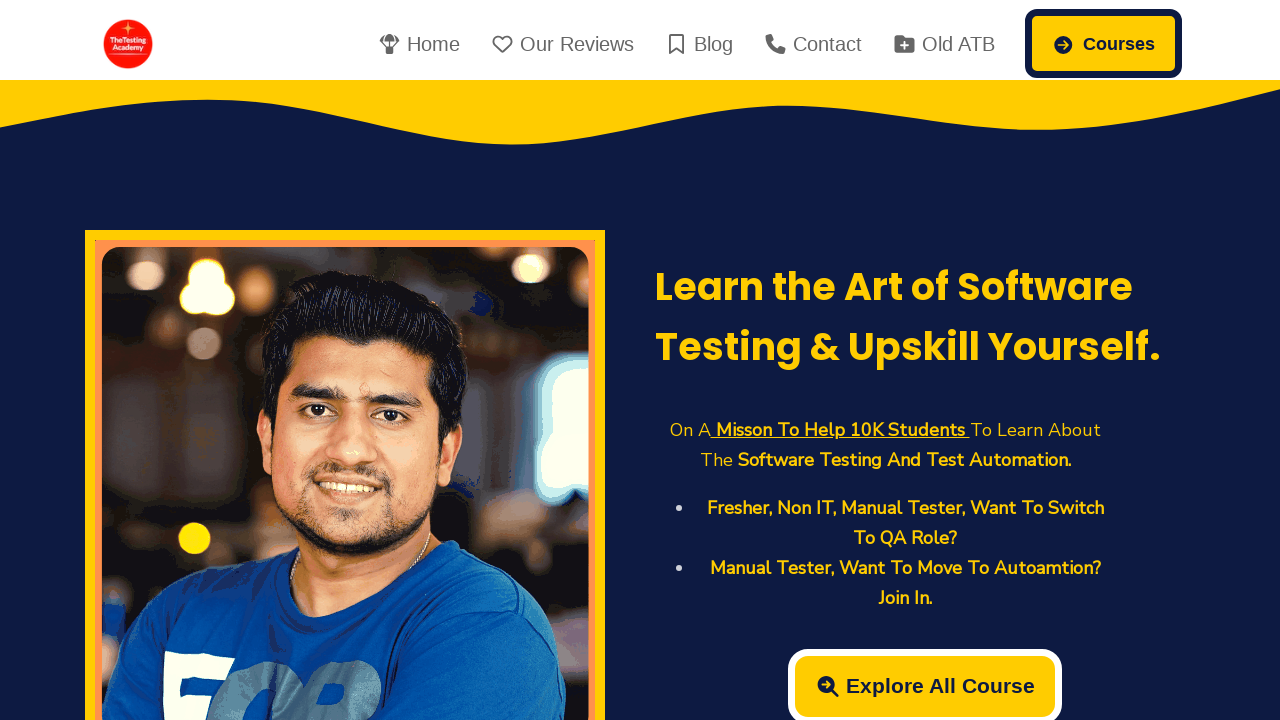

Pressed PAGE_DOWN key to scroll down the page
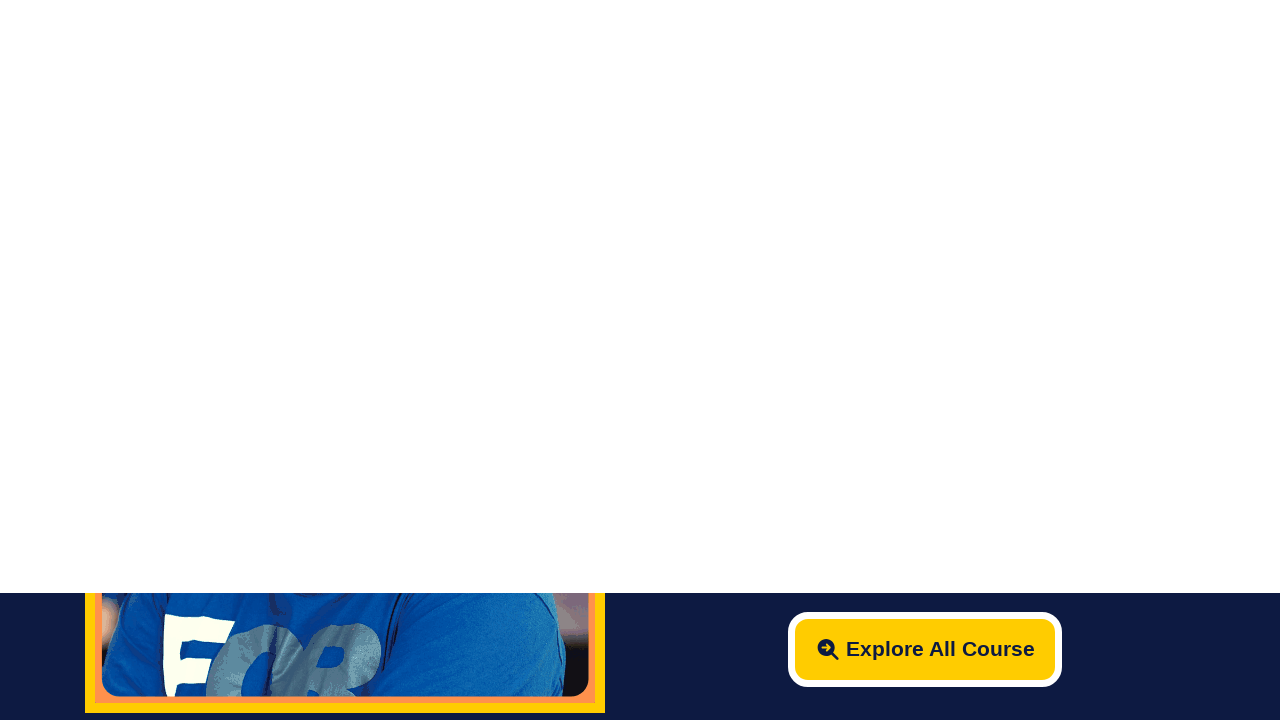

Pressed PAGE_DOWN key again to scroll further down the page
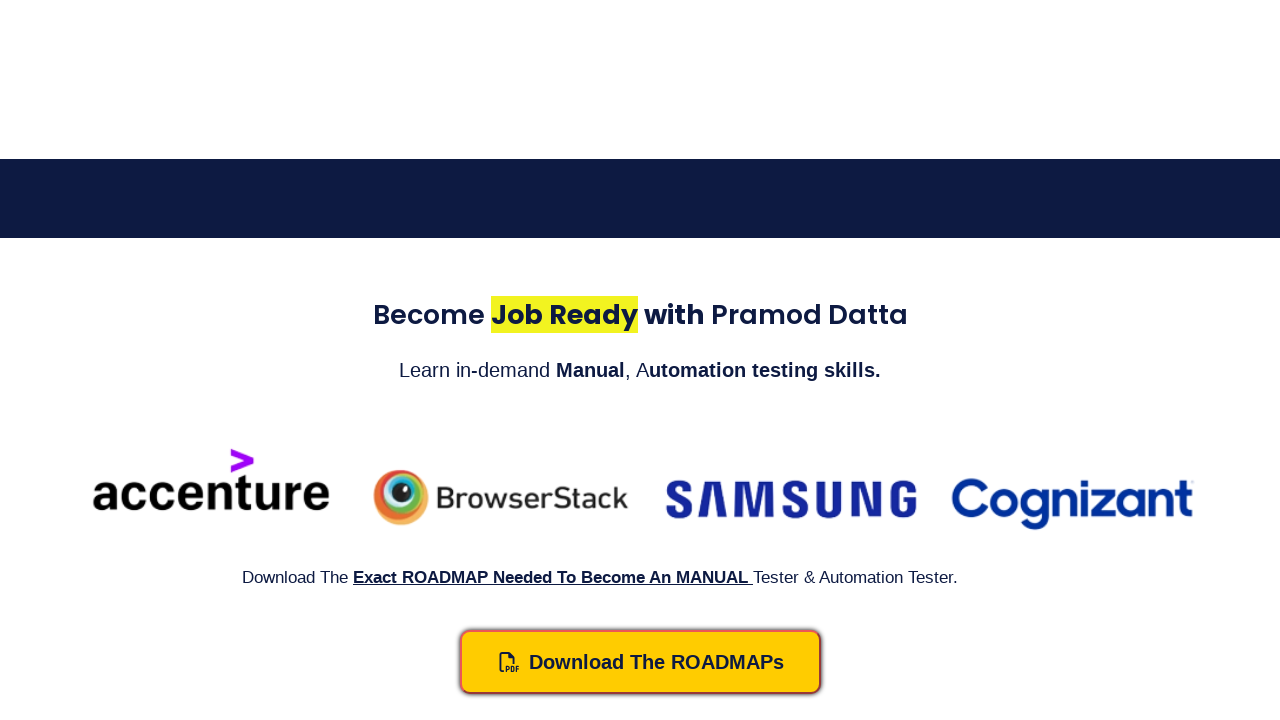

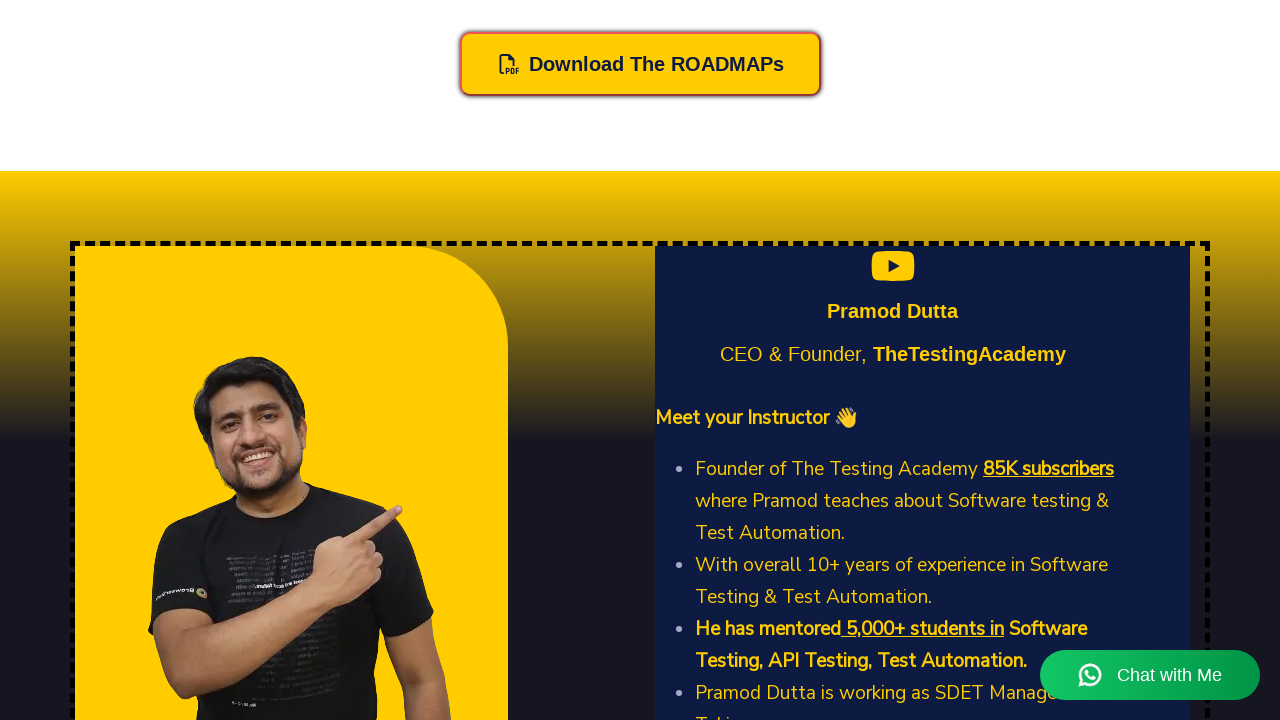